Navigates to the Famcare app homepage and maximizes the browser window

Starting URL: https://famcare.app/

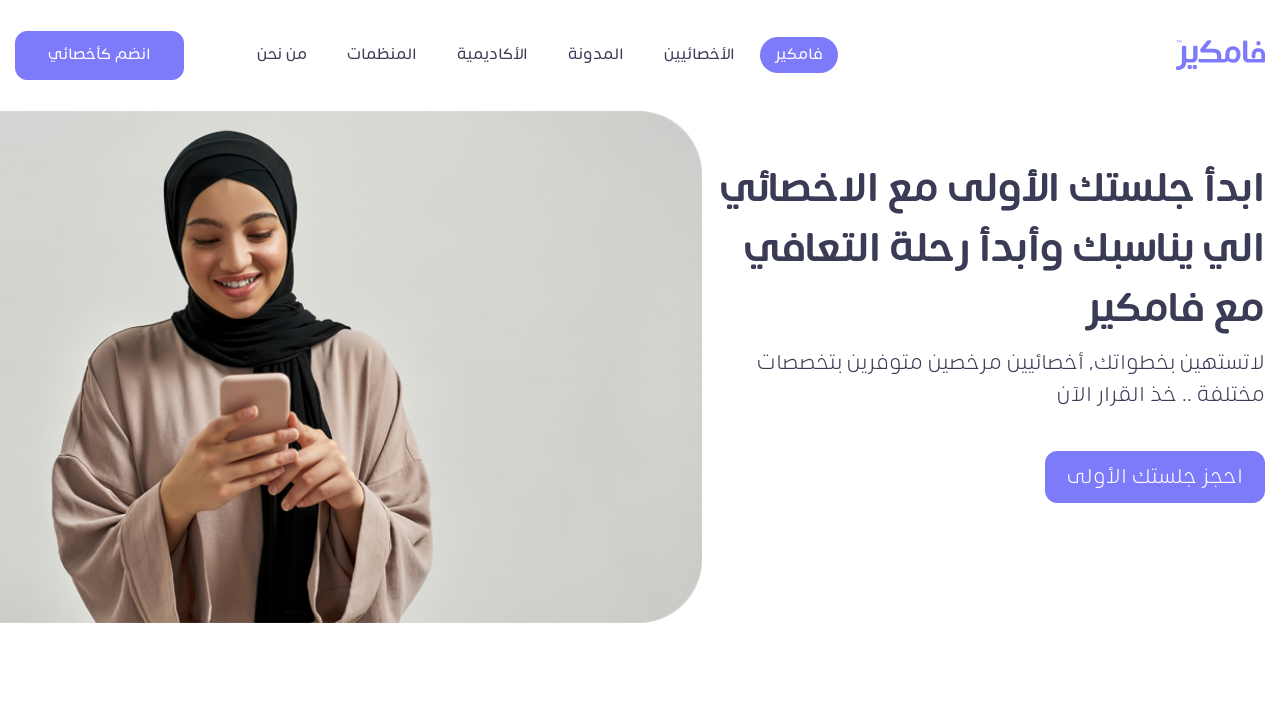

Navigated to Famcare app homepage
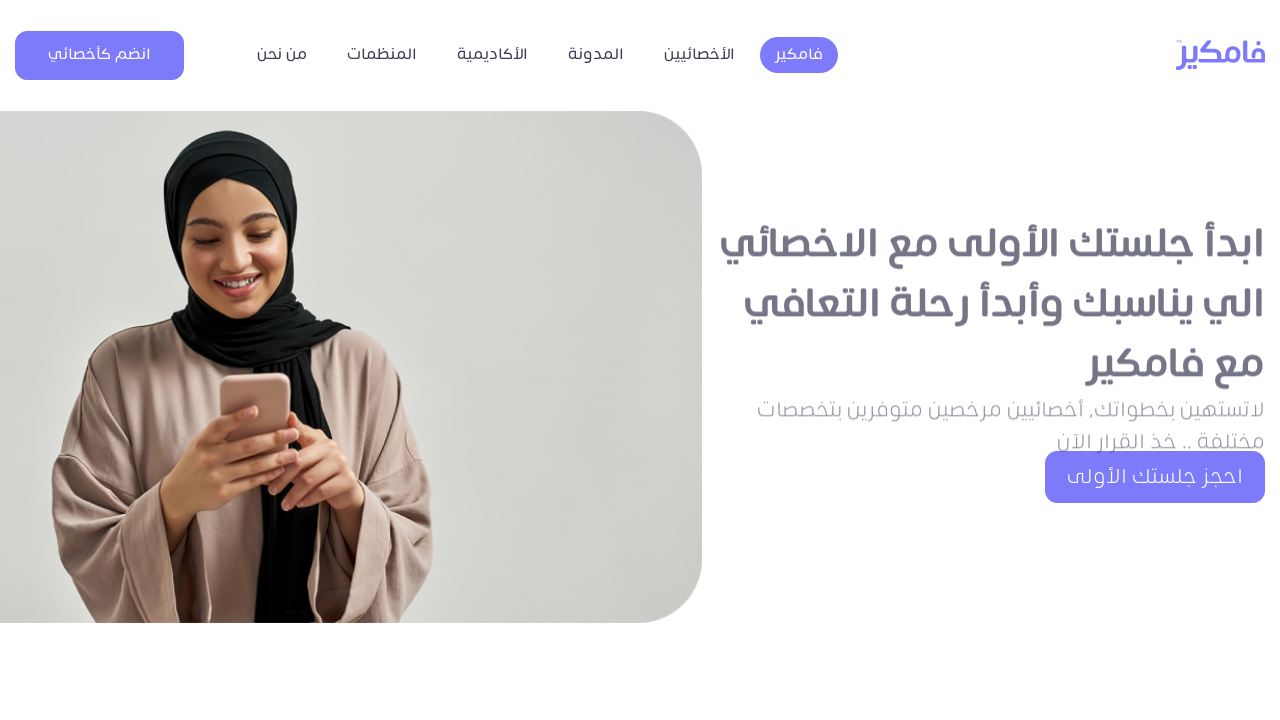

Page fully loaded and network idle
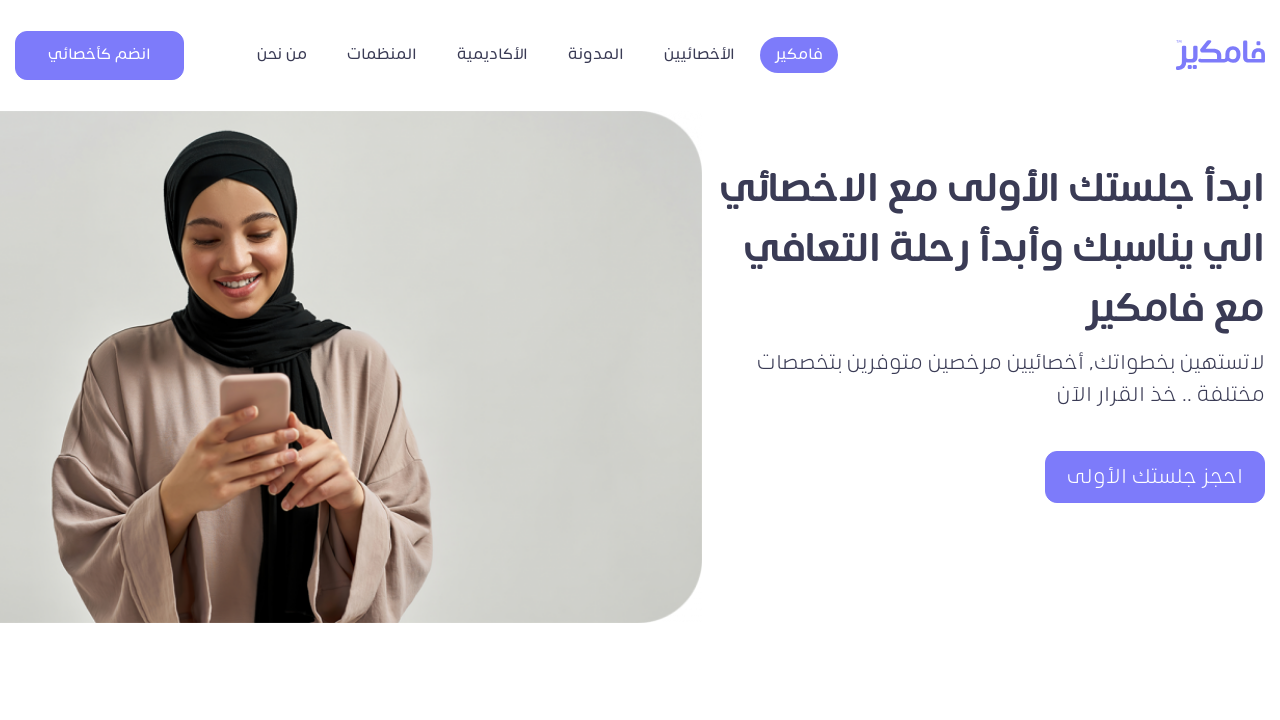

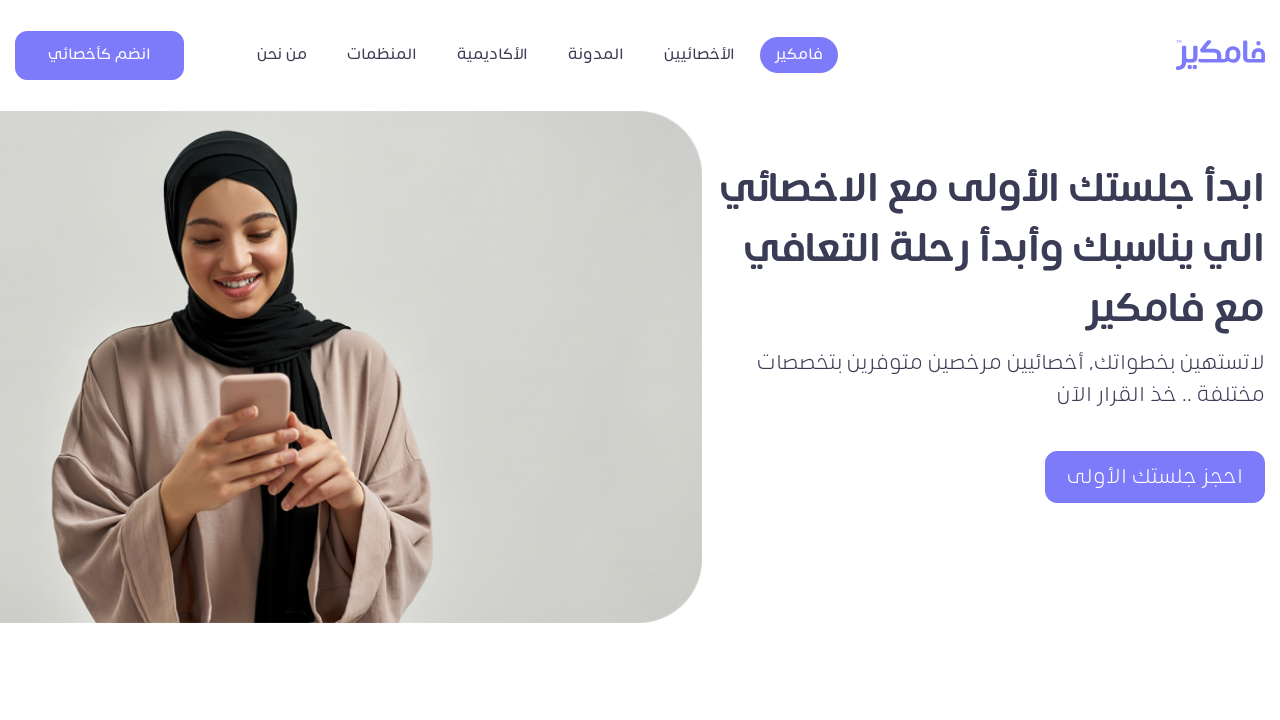